Tests disappearing elements page by clicking on either Gallery or About link based on visibility and verifying the Not Found page

Starting URL: https://the-internet.herokuapp.com/disappearing_elements

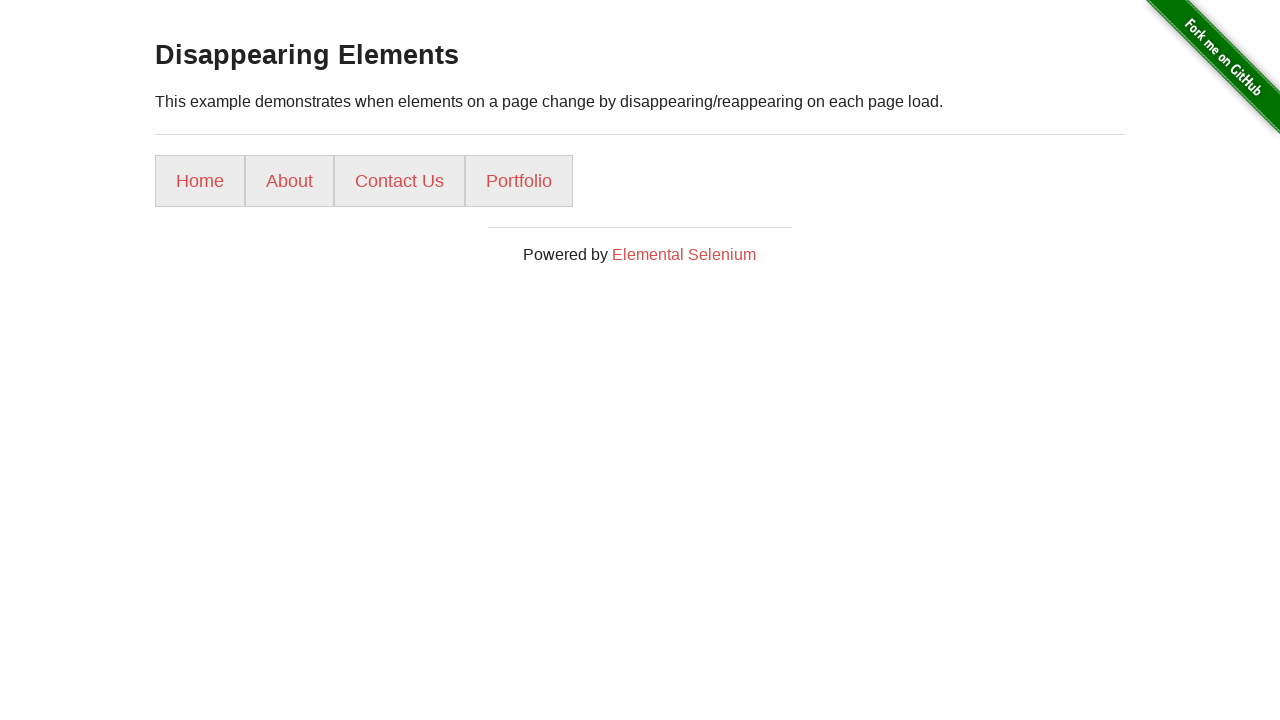

Gallery button is not visible, About button will be clicked instead
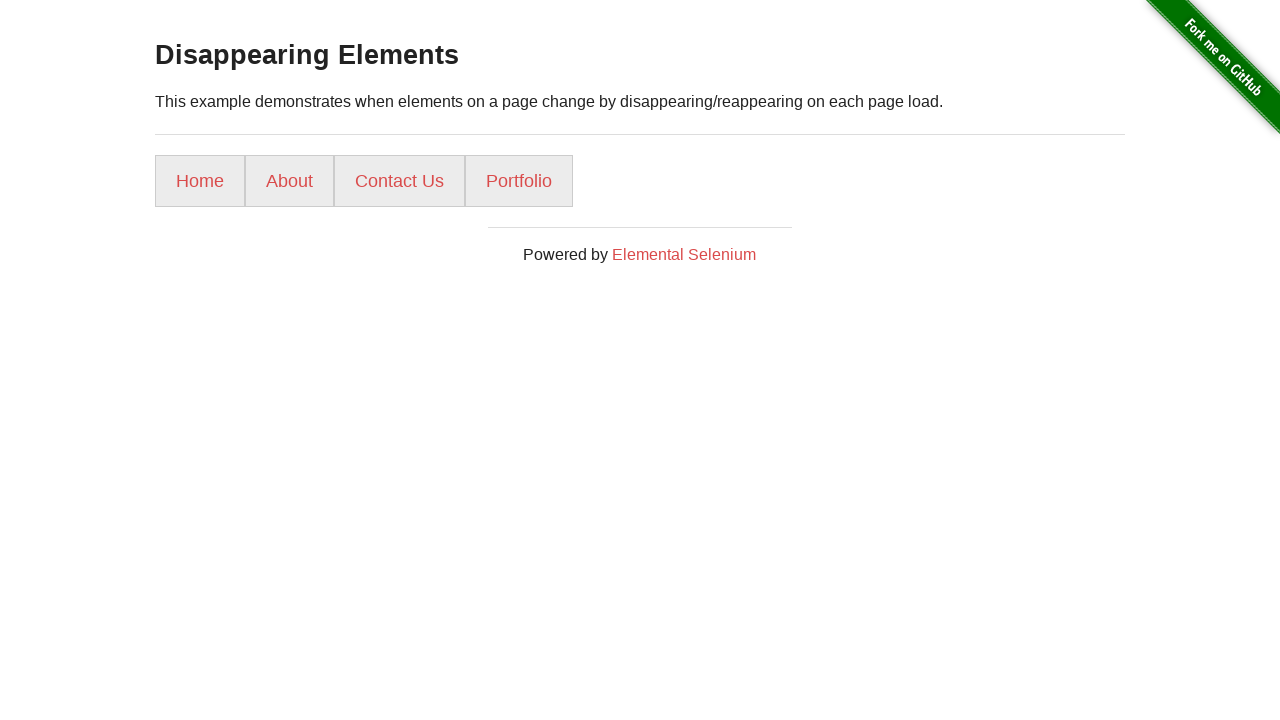

Clicked About button at (290, 181) on xpath=//a[text()='About']
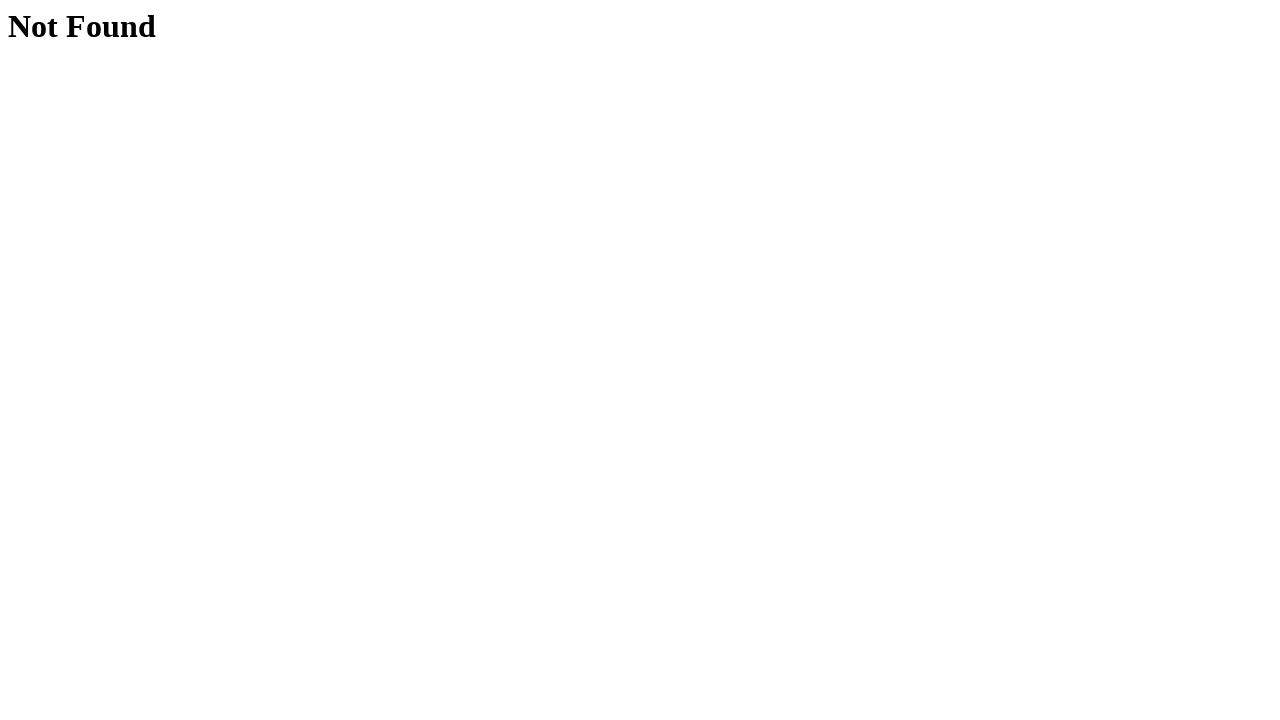

Not Found page loaded and verified
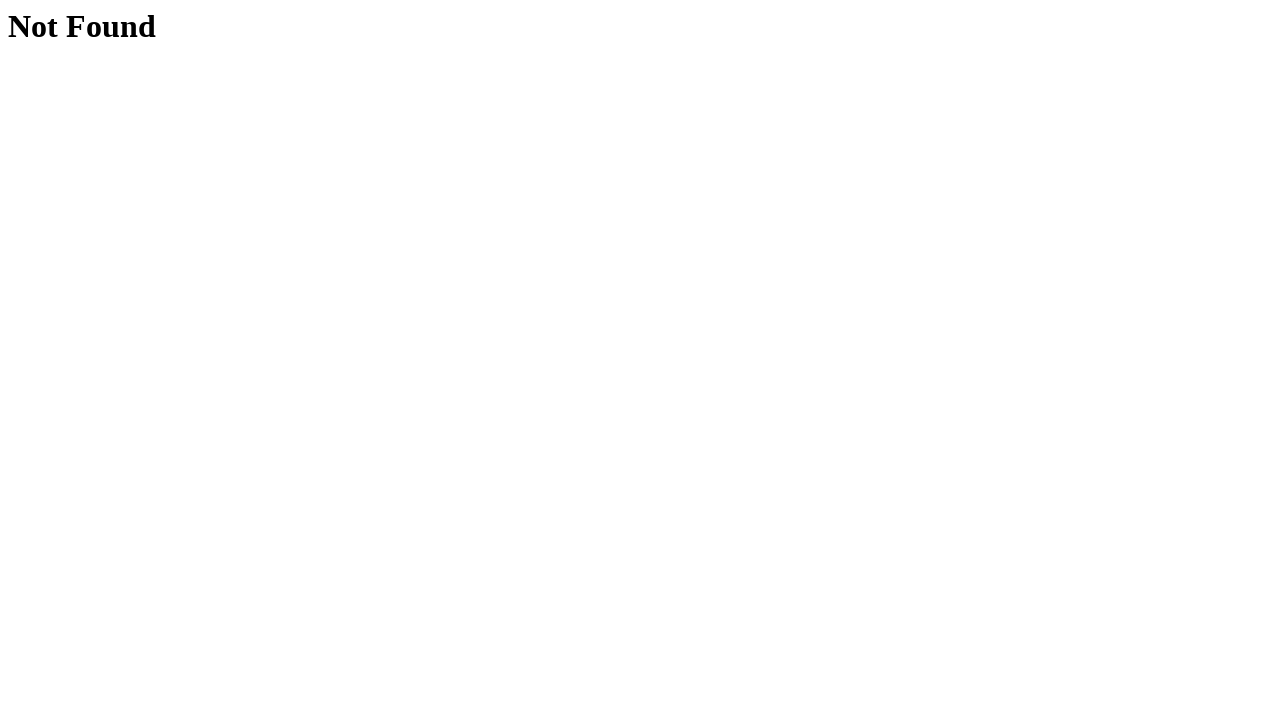

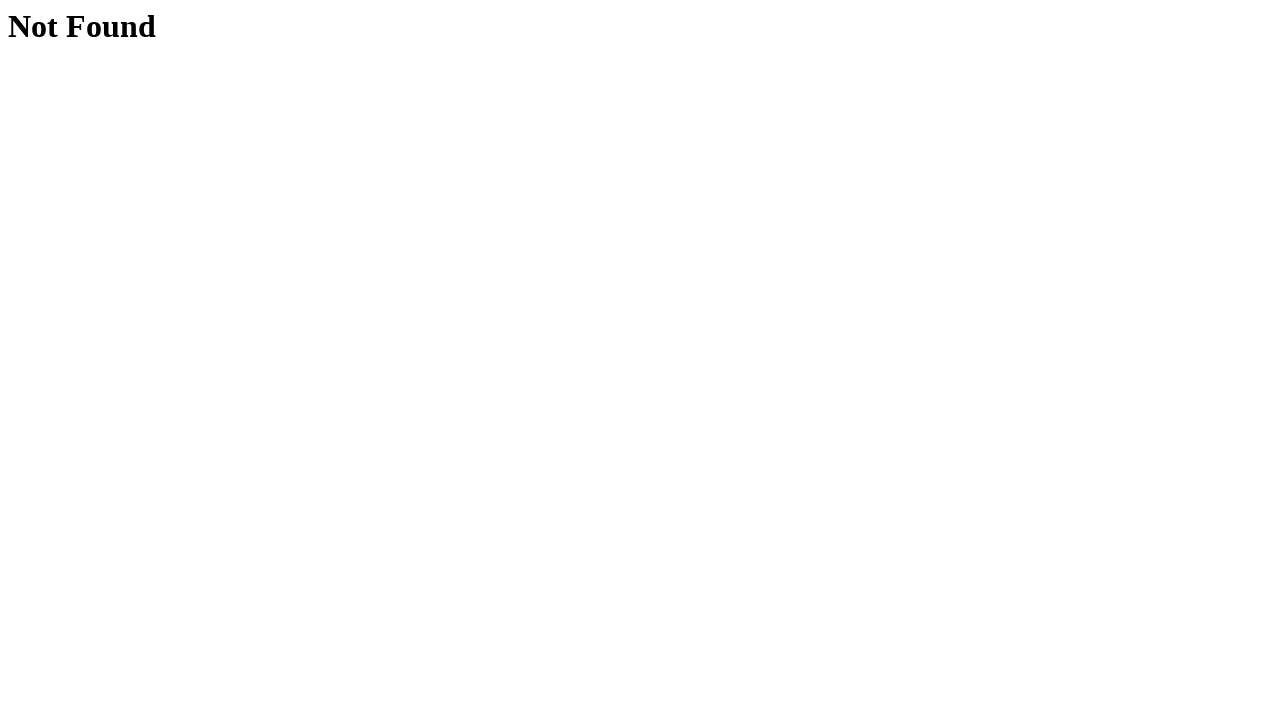